Tests that the WebdriverIO homepage has the correct title by navigating to the site and verifying the page title.

Starting URL: http://webdriver.io

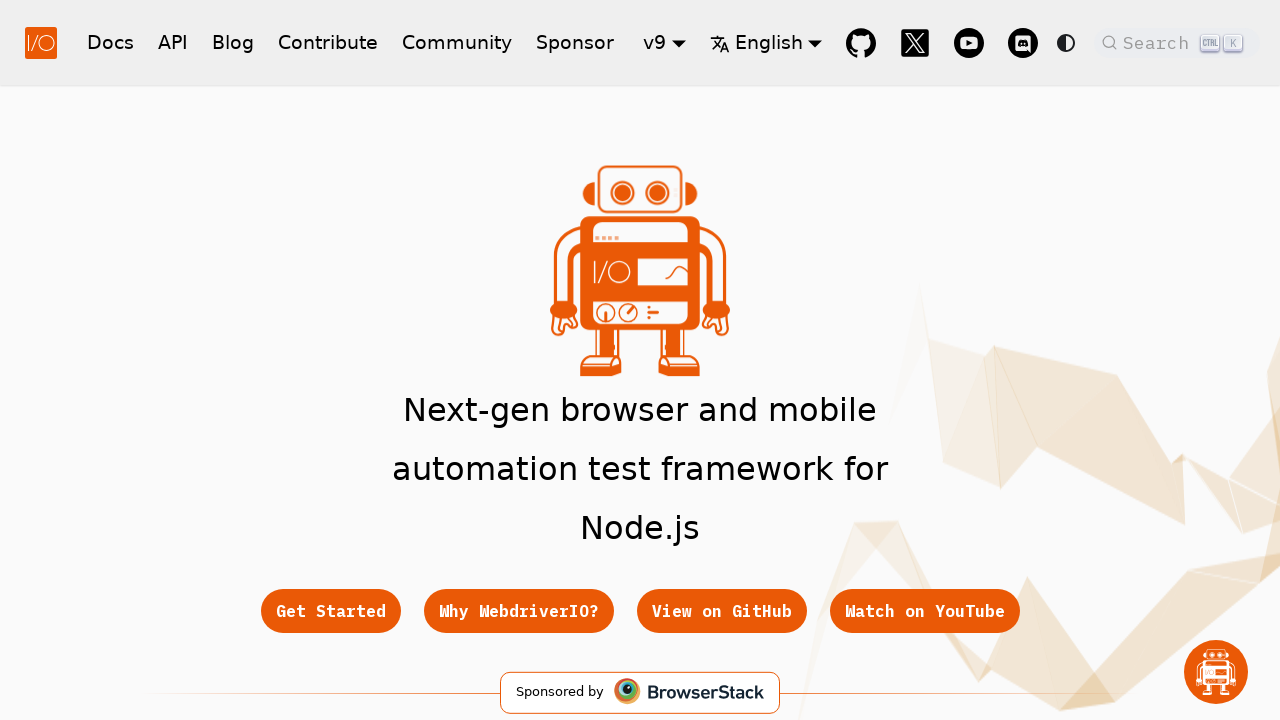

Navigated to WebdriverIO homepage at http://webdriver.io
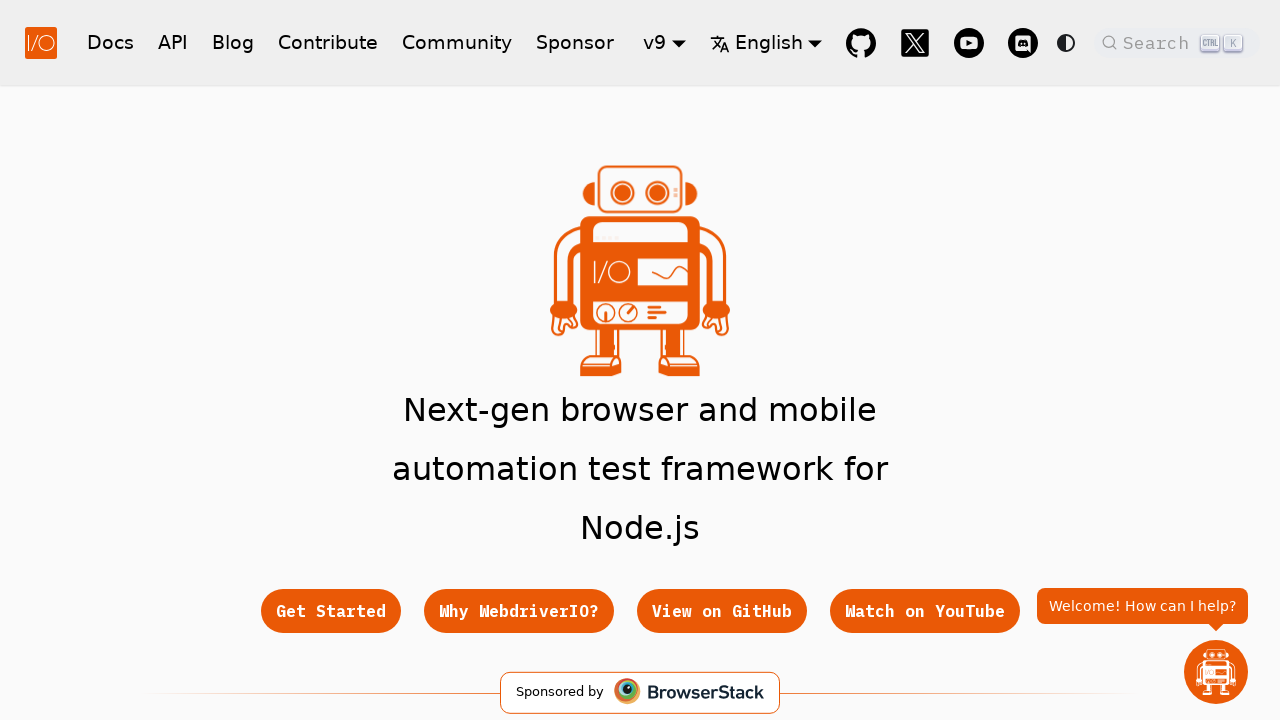

Verified page title matches expected WebdriverIO title
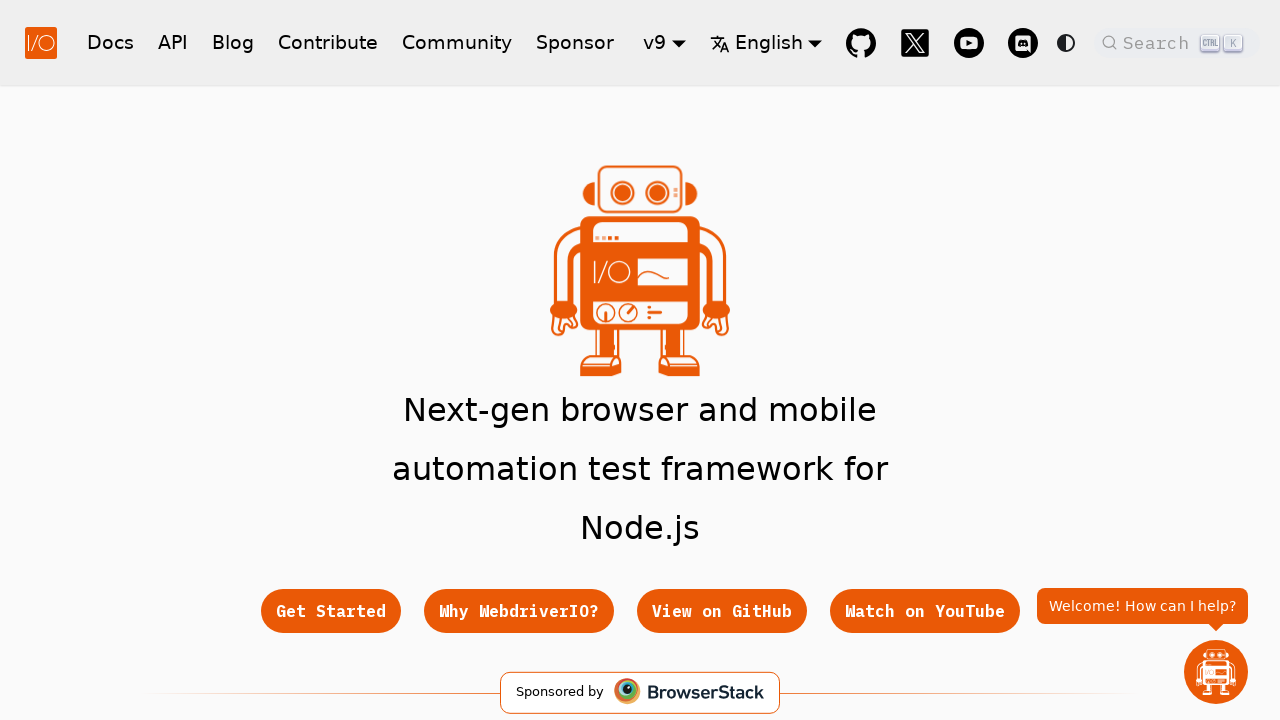

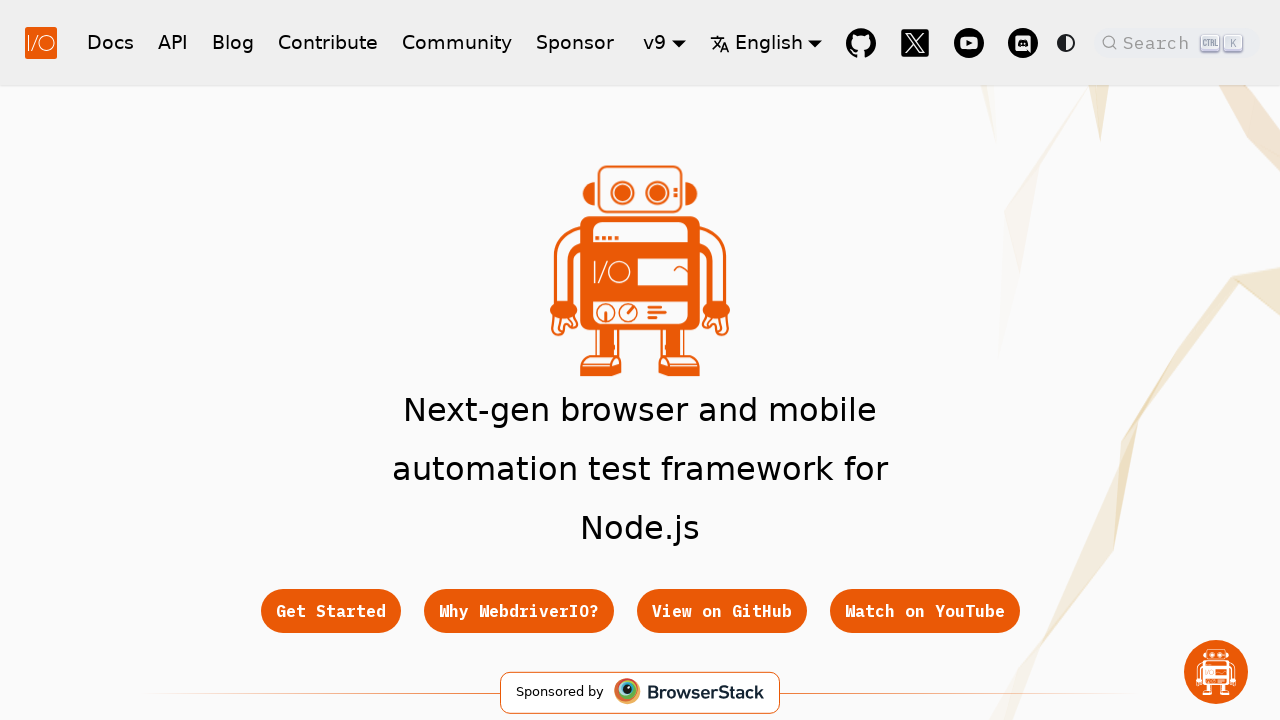